Tests different types of button clicks (double-click and right-click) and verifies the corresponding messages appear

Starting URL: https://demoqa.com/buttons

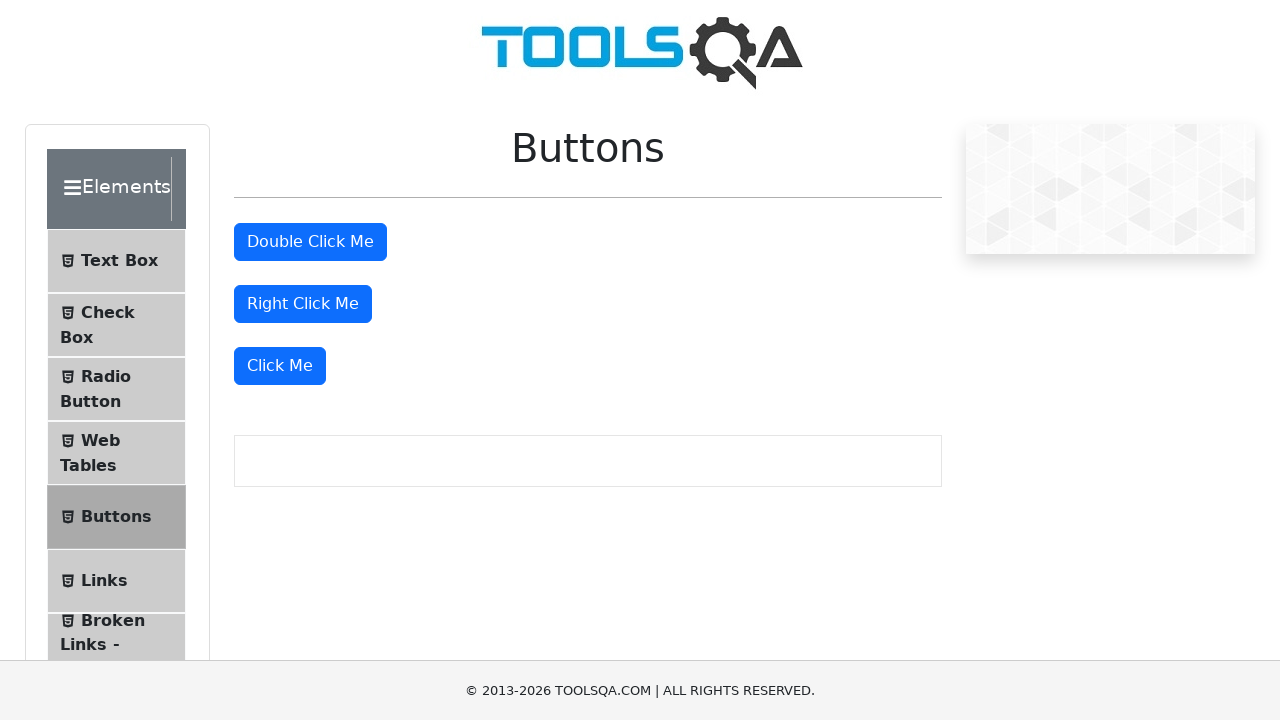

Double-clicked the double-click button at (310, 242) on #doubleClickBtn
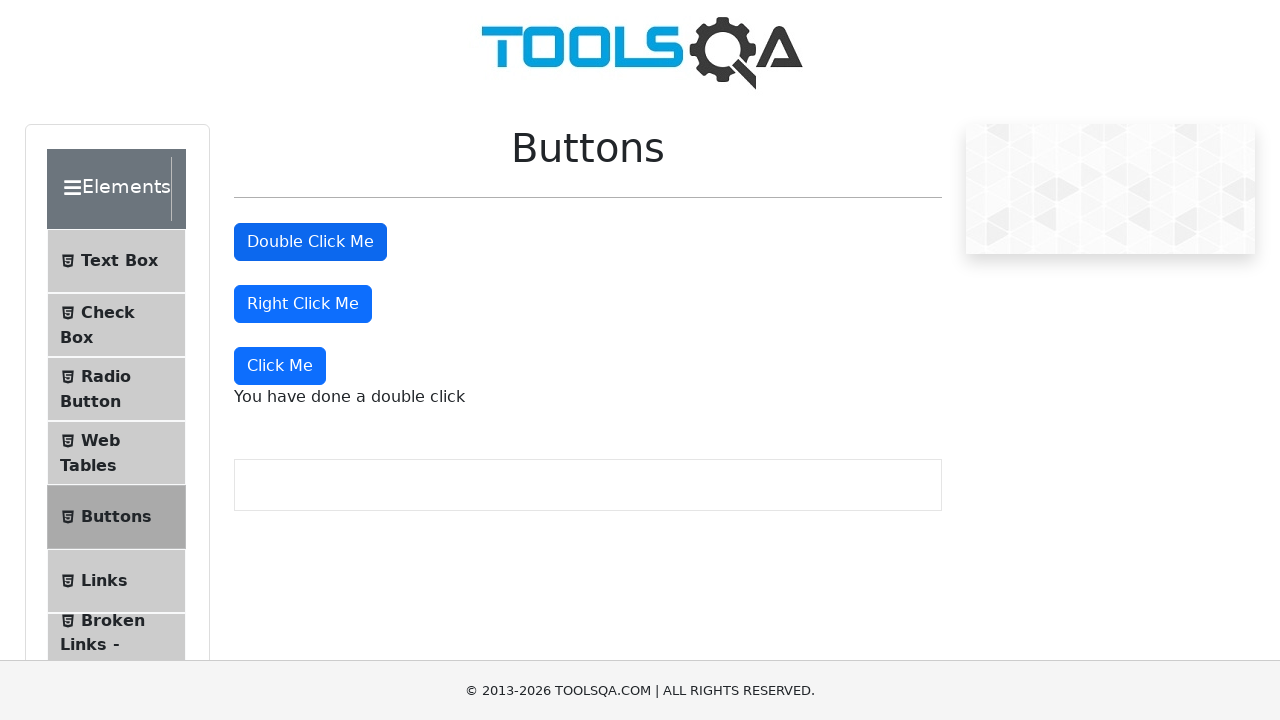

Right-clicked the right-click button at (303, 304) on #rightClickBtn
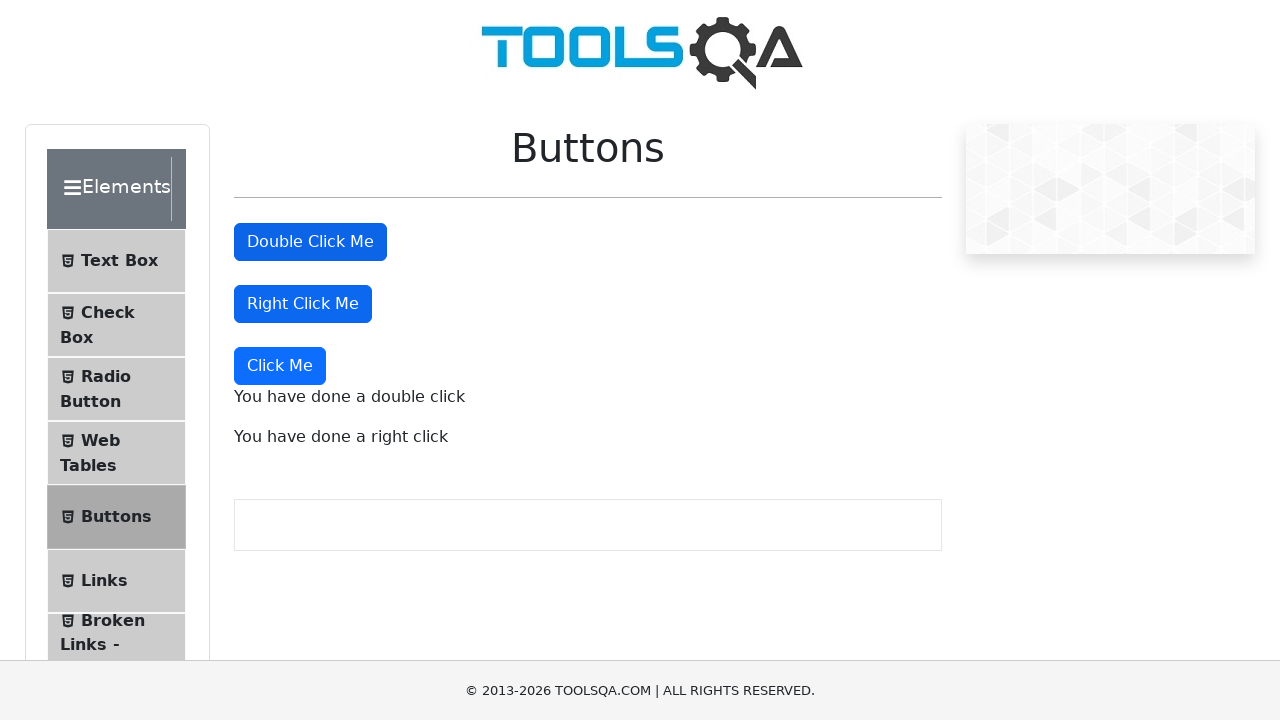

Double-click message appeared on page
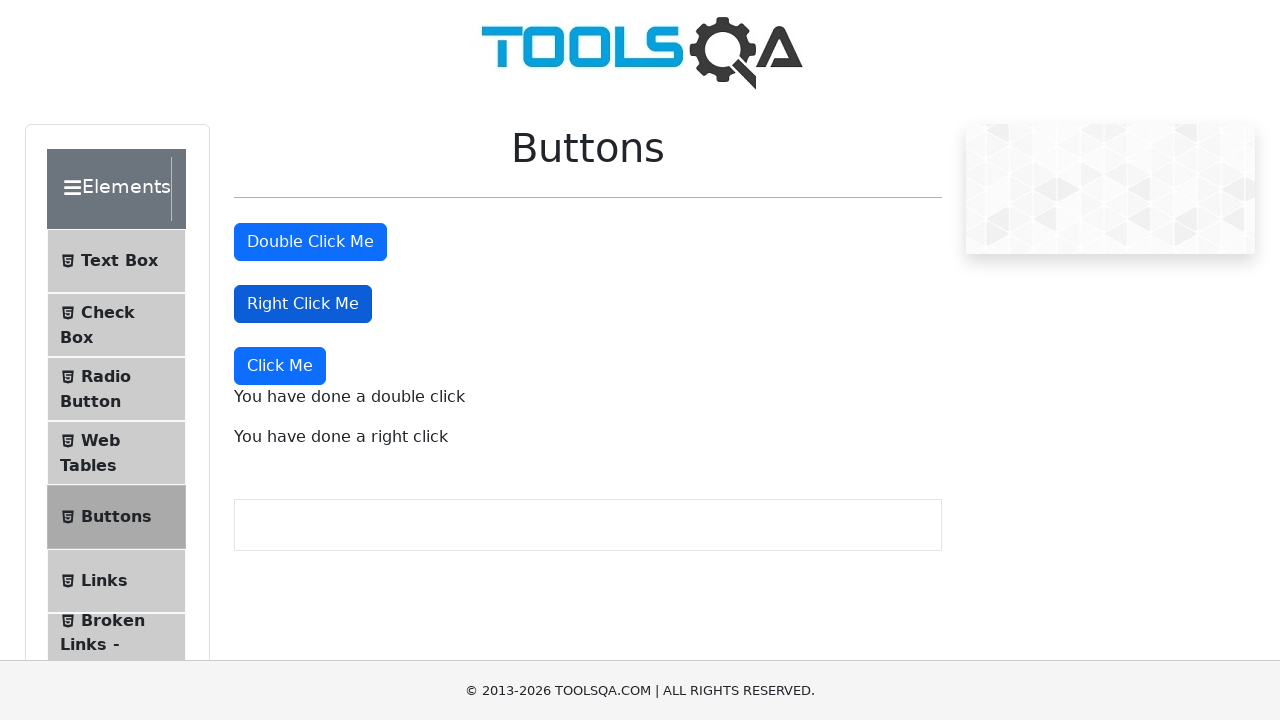

Right-click message appeared on page
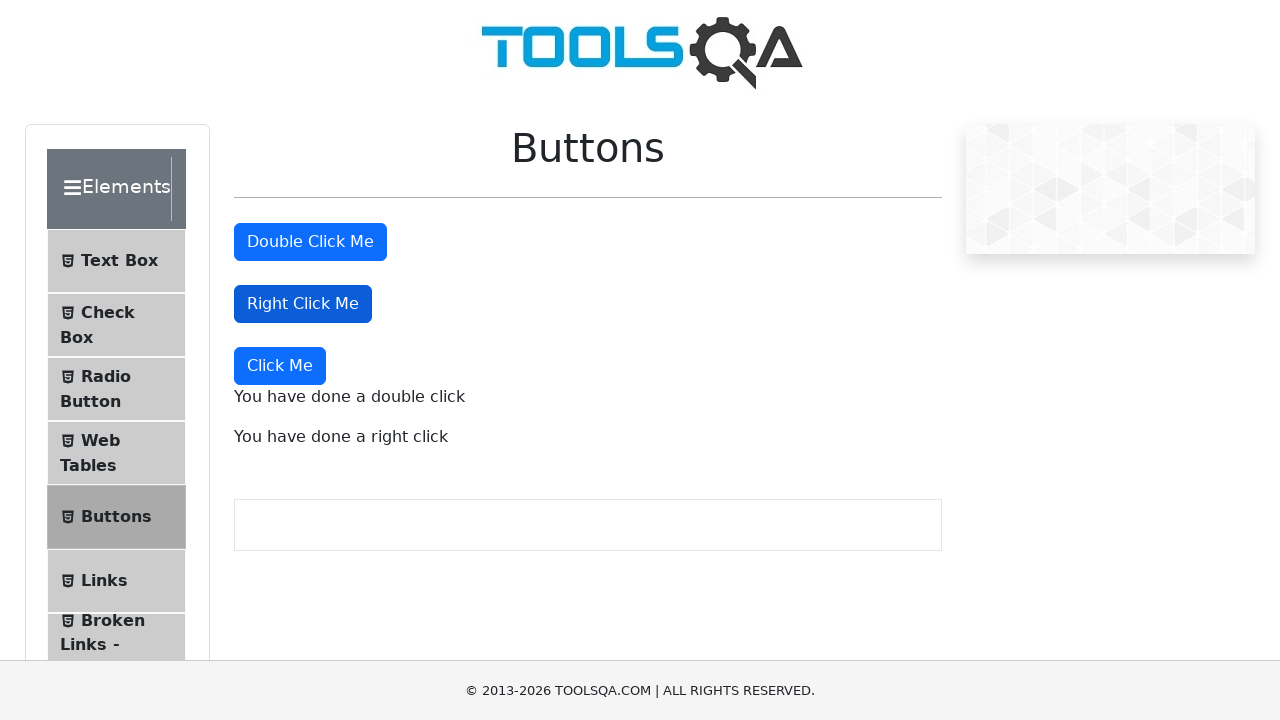

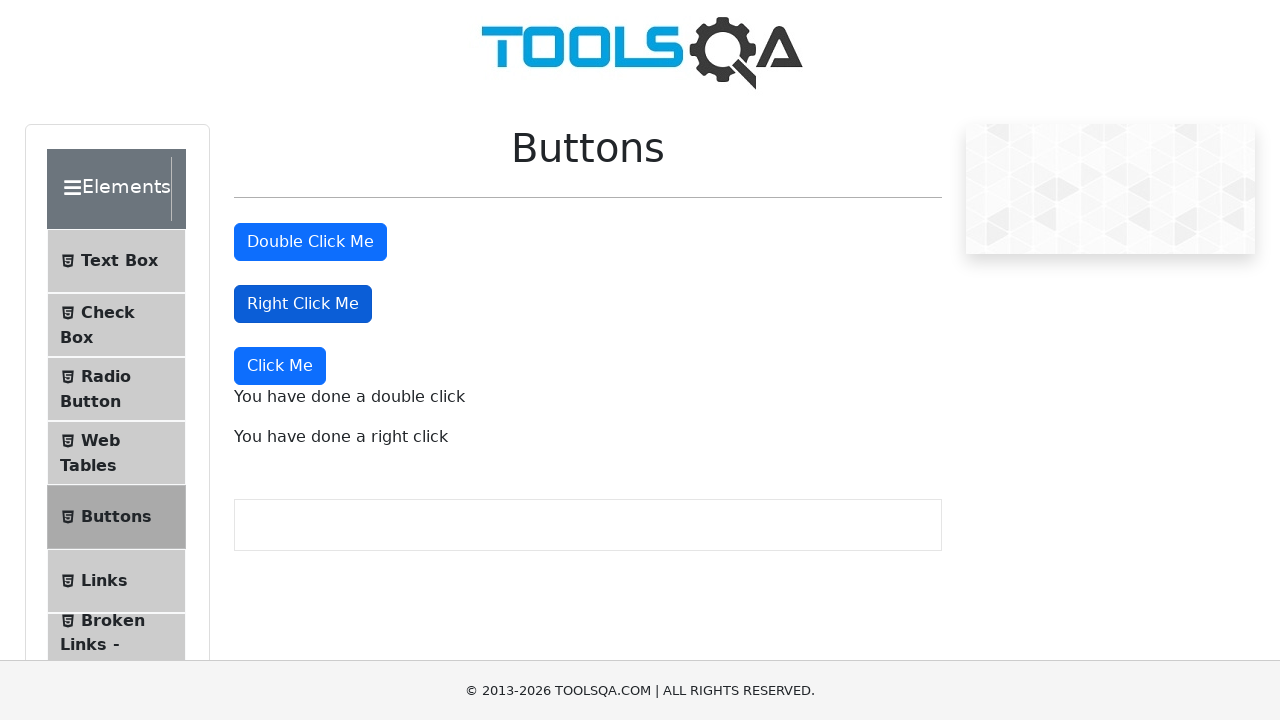